Tests the "No Content" link on DemoQA Links page, verifying it returns a 204 status code response

Starting URL: https://demoqa.com/links

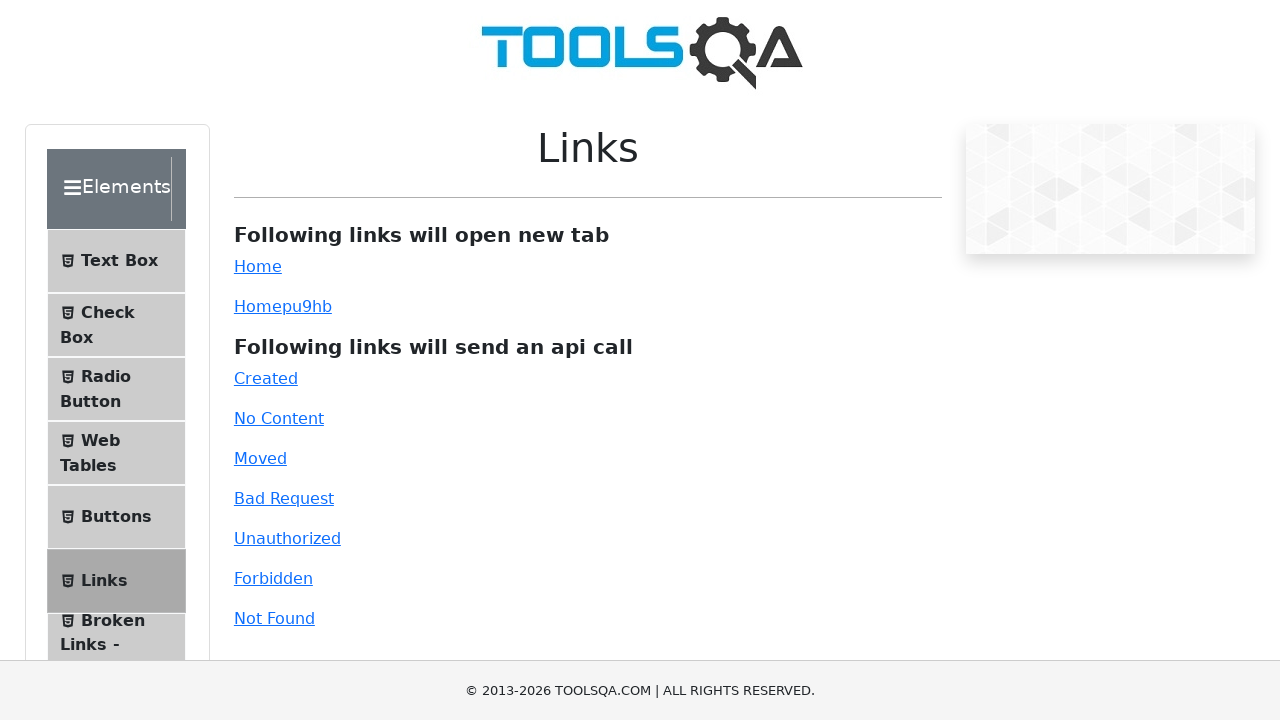

Clicked on the 'No Content' link at (279, 418) on a#no-content
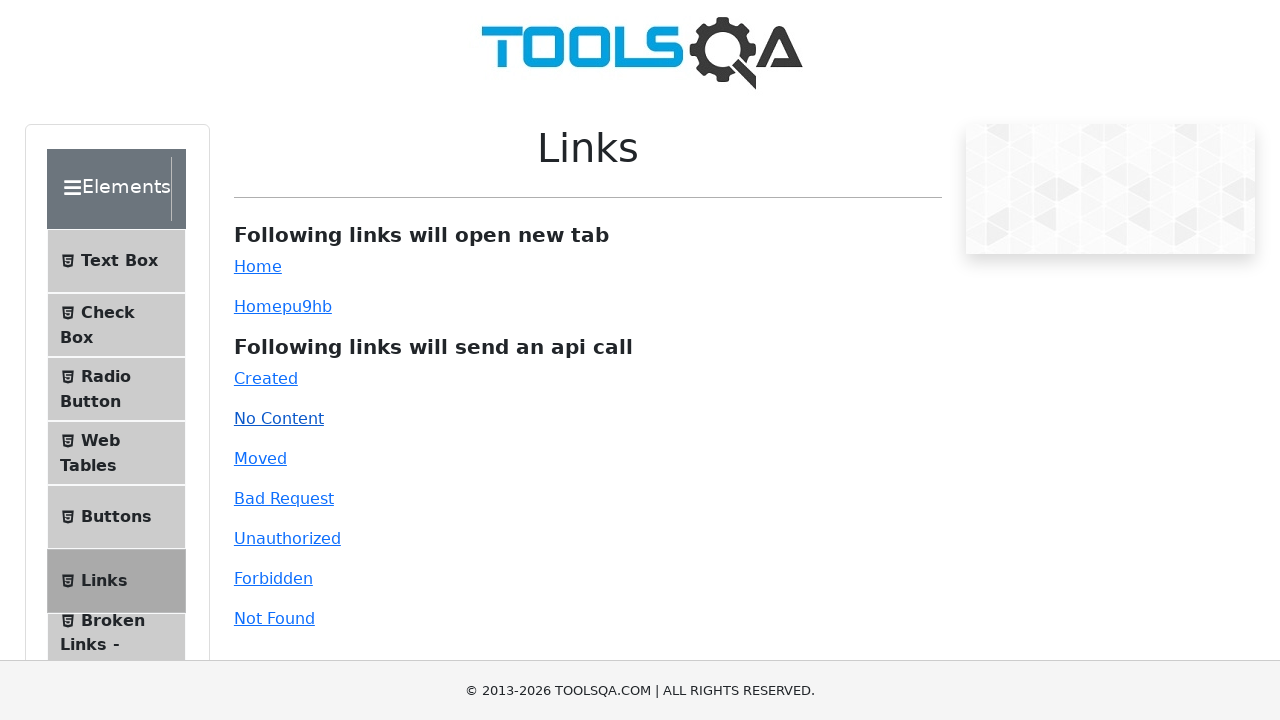

Response message with status code 204 appeared
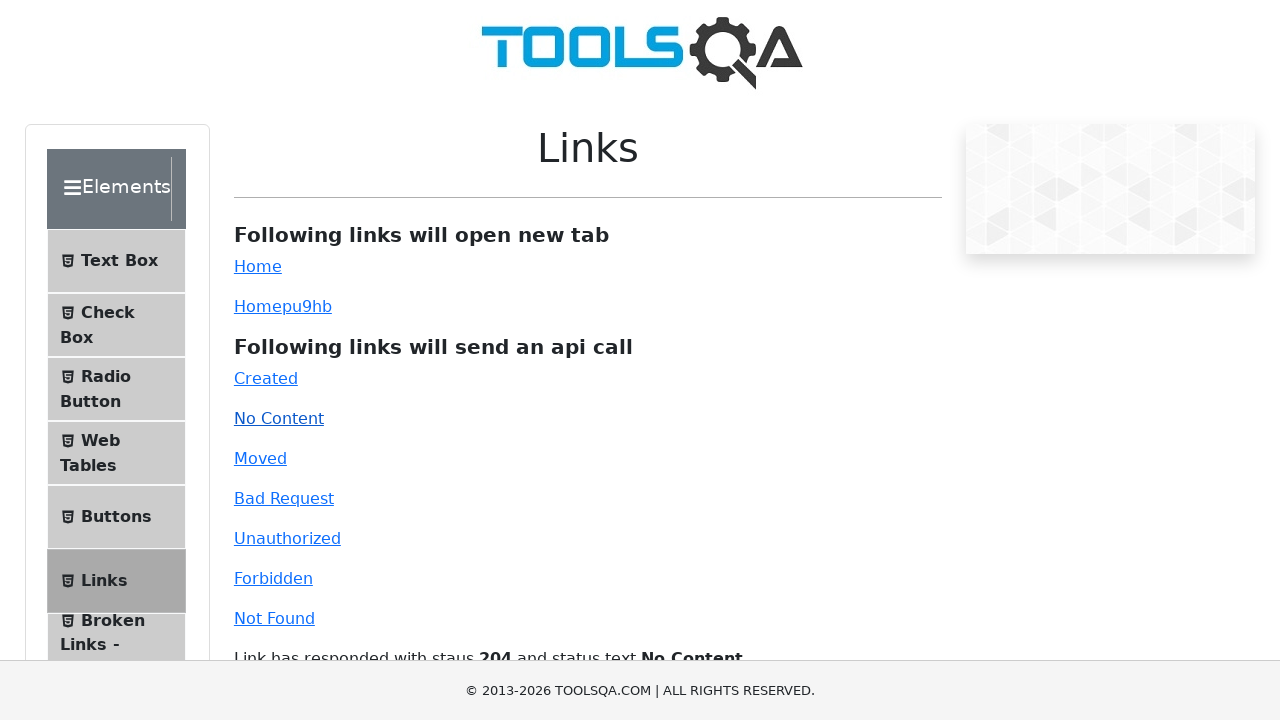

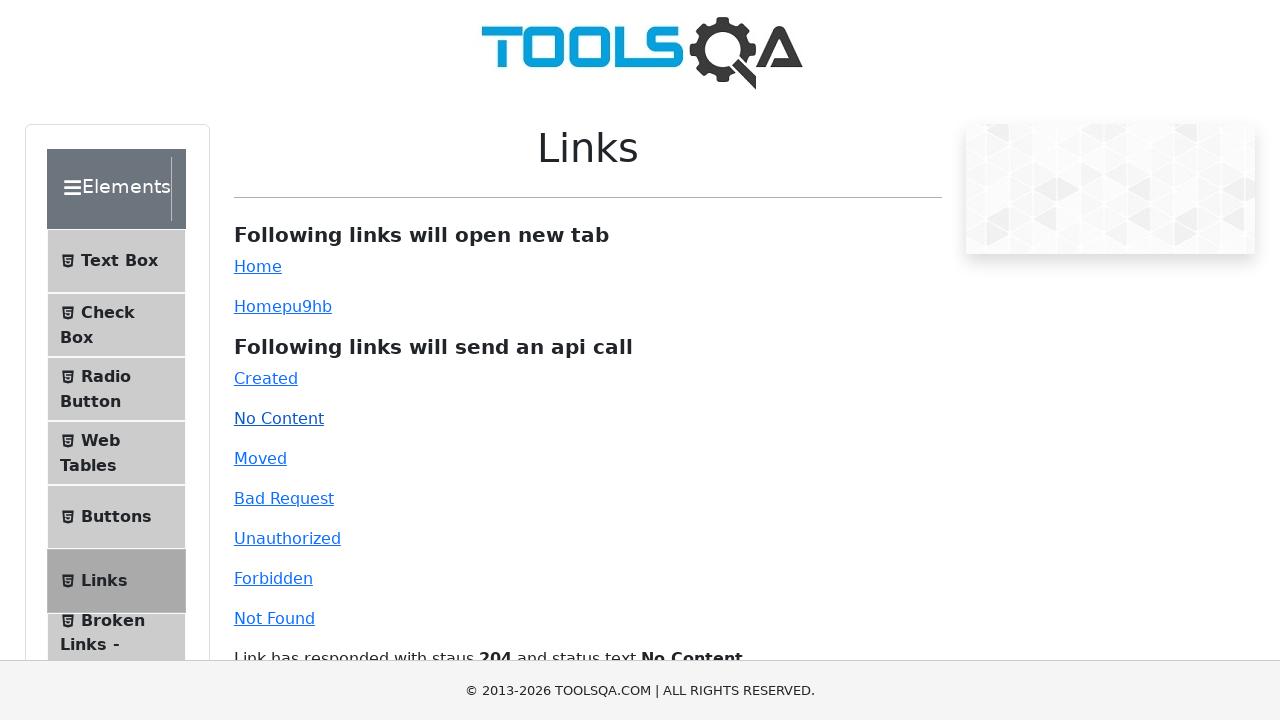